Tests dynamic color change by navigating to the Elements section, clicking on Dynamic Properties menu item, and waiting for a button's color to change after a delay.

Starting URL: https://demoqa.com/

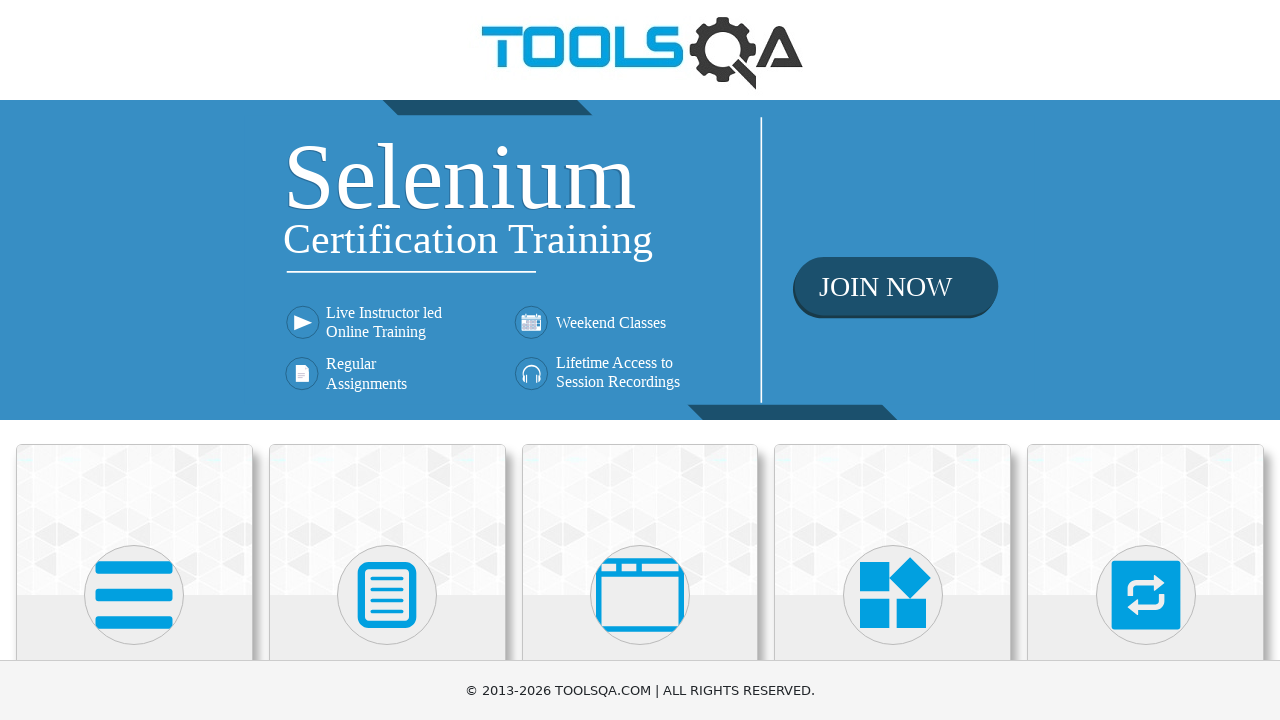

Clicked on Elements card at (134, 360) on xpath=//div[@class='card-body']/h5[text()='Elements']
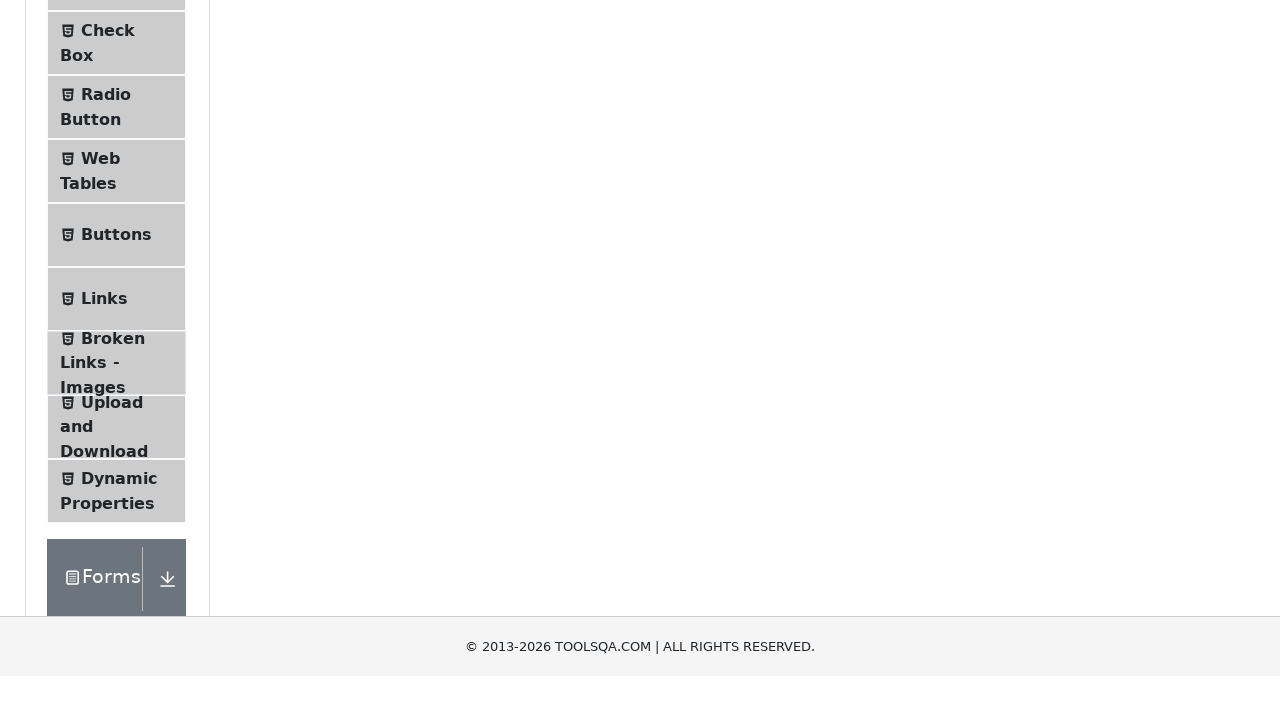

Located Dynamic Properties menu item
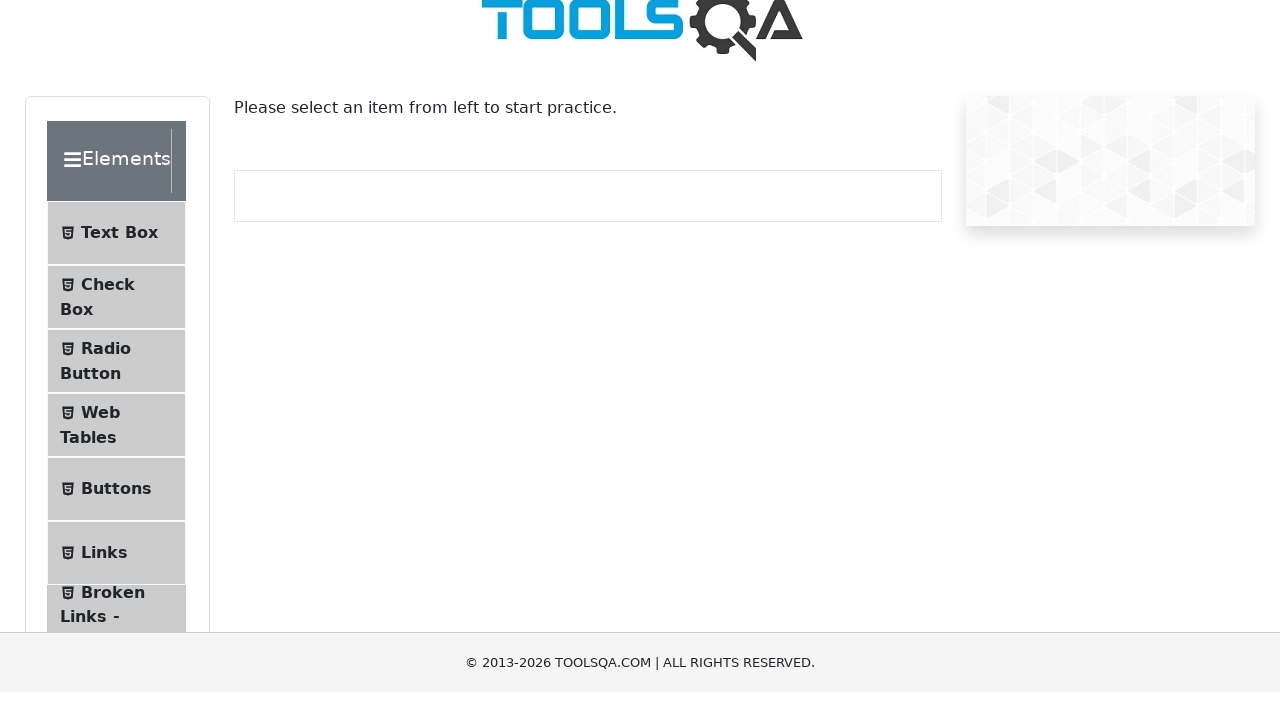

Scrolled Dynamic Properties menu item into view
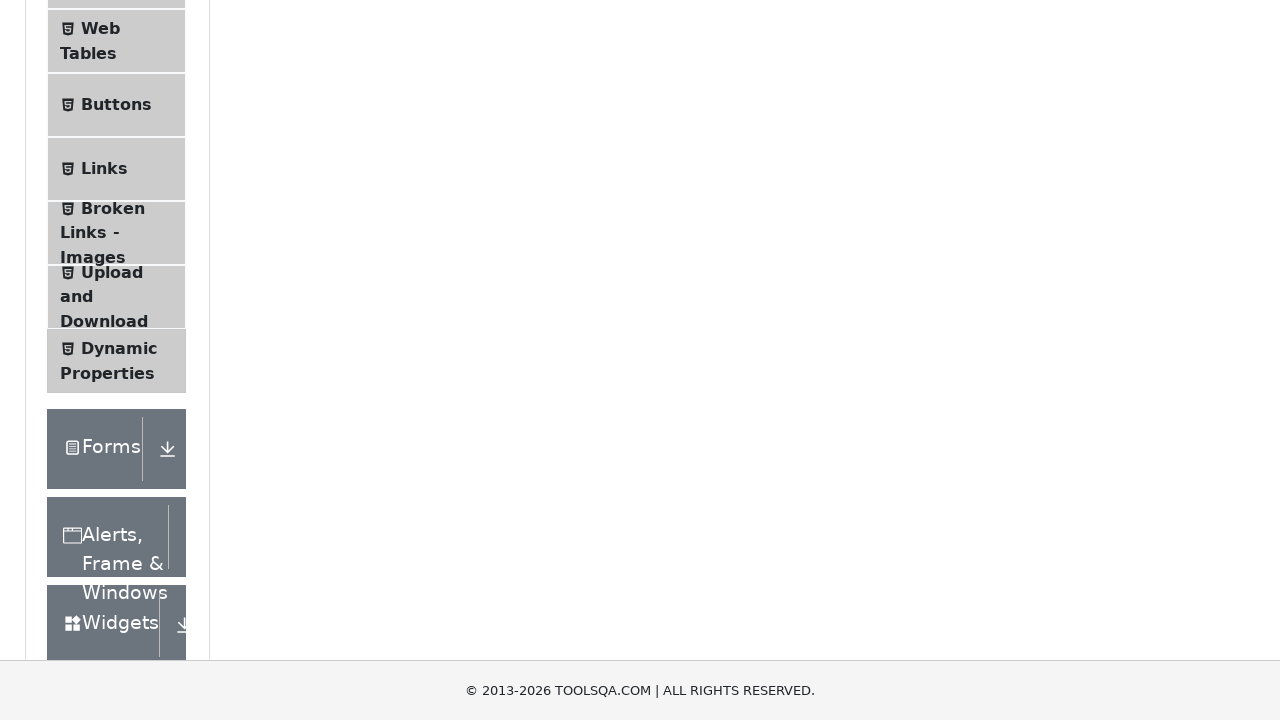

Clicked on Dynamic Properties menu item at (119, 348) on xpath=//li[contains(@id, 'item-8')]//span[contains(text(), 'Dynamic Properties')
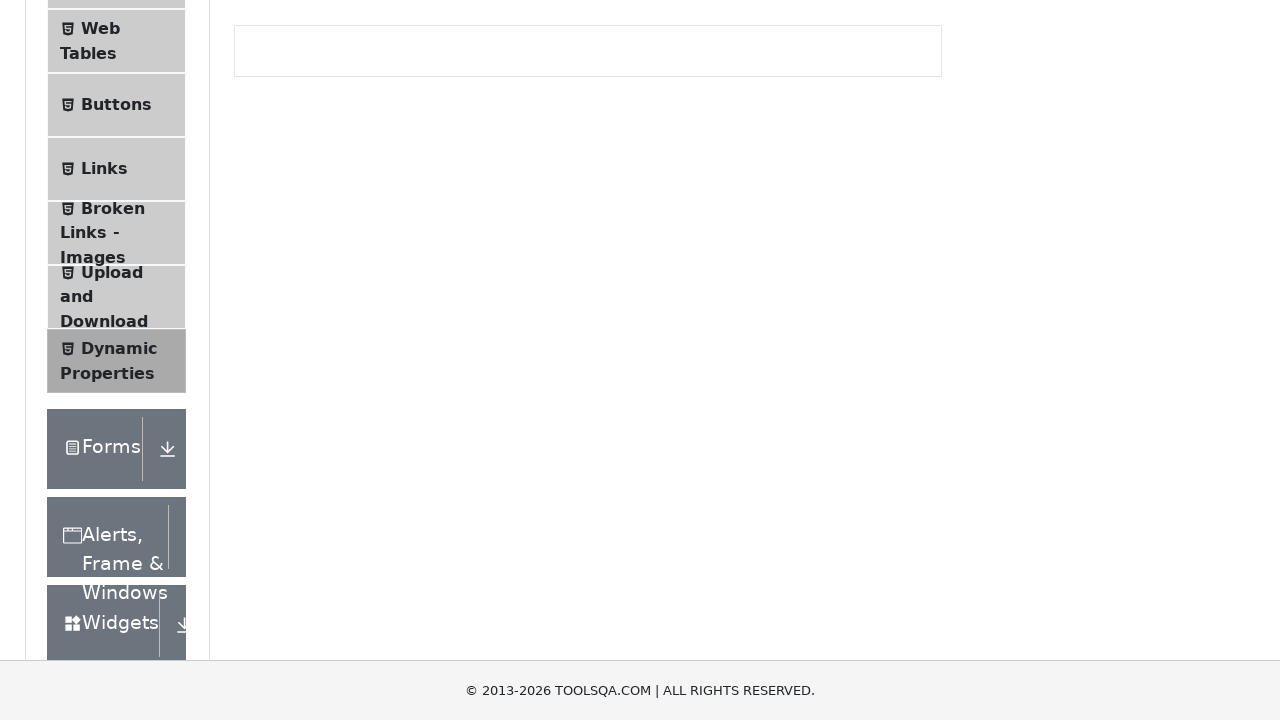

Color change button became visible
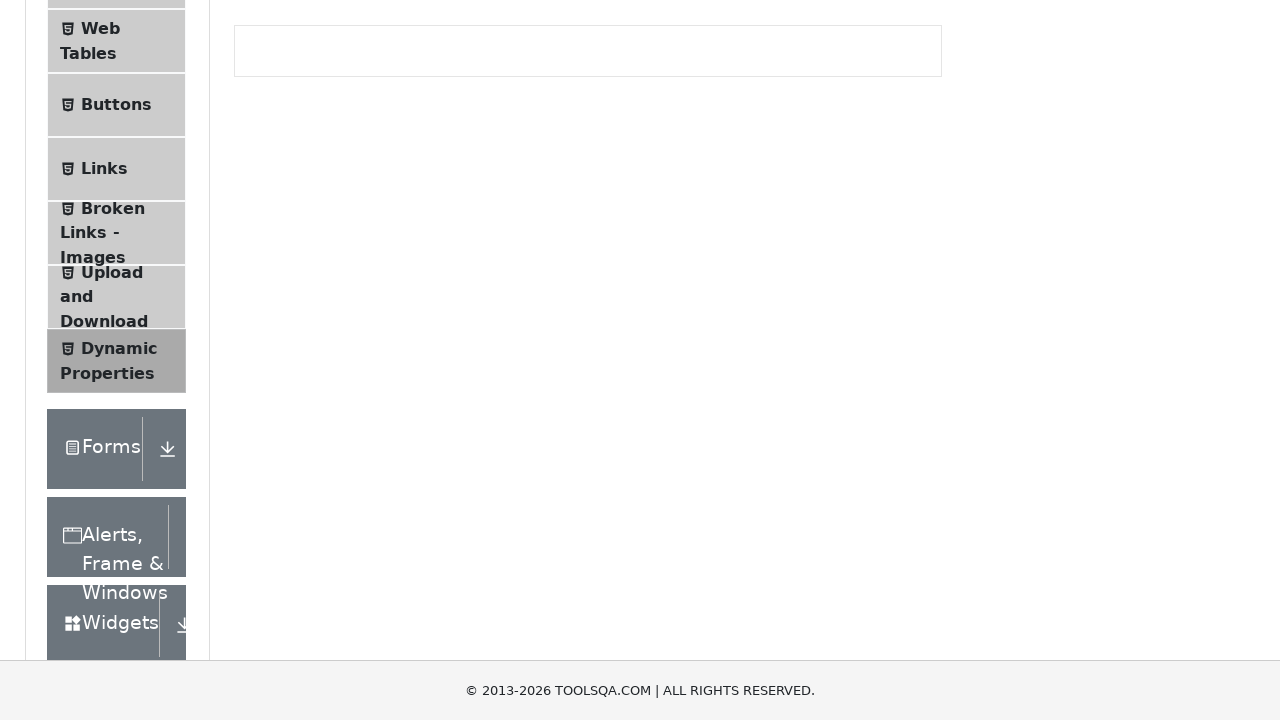

Button color changed to text-danger class
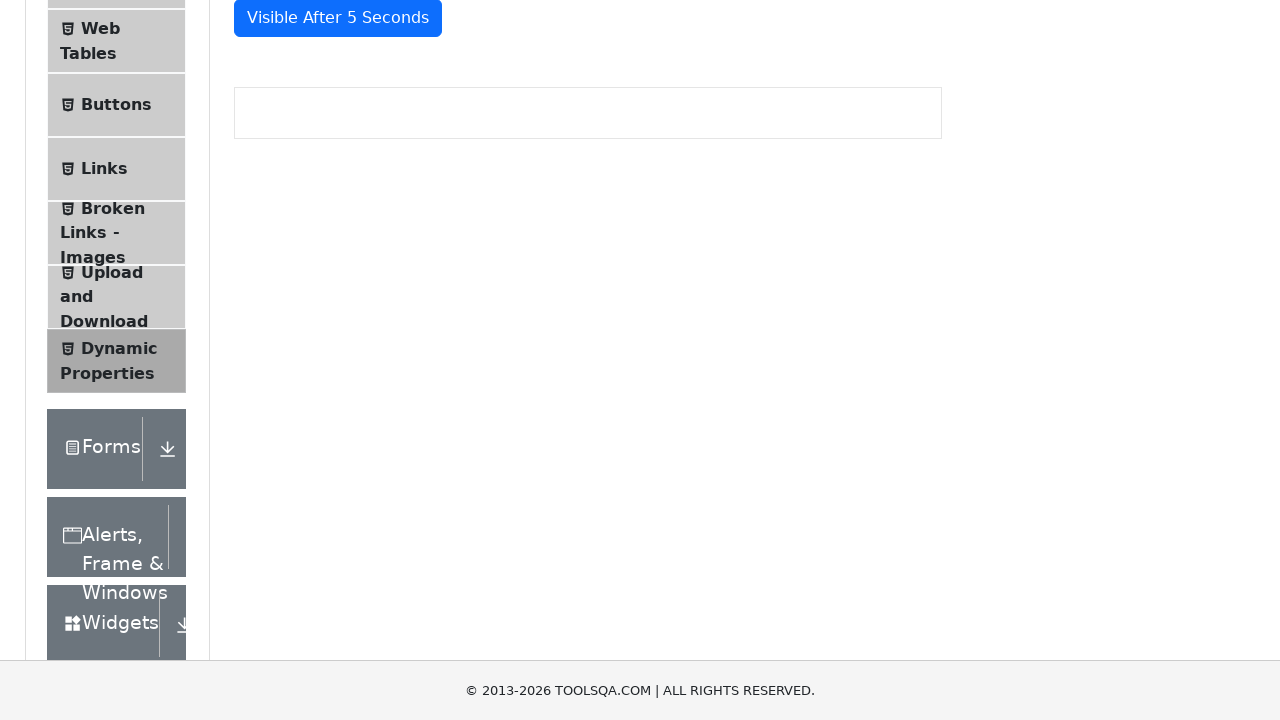

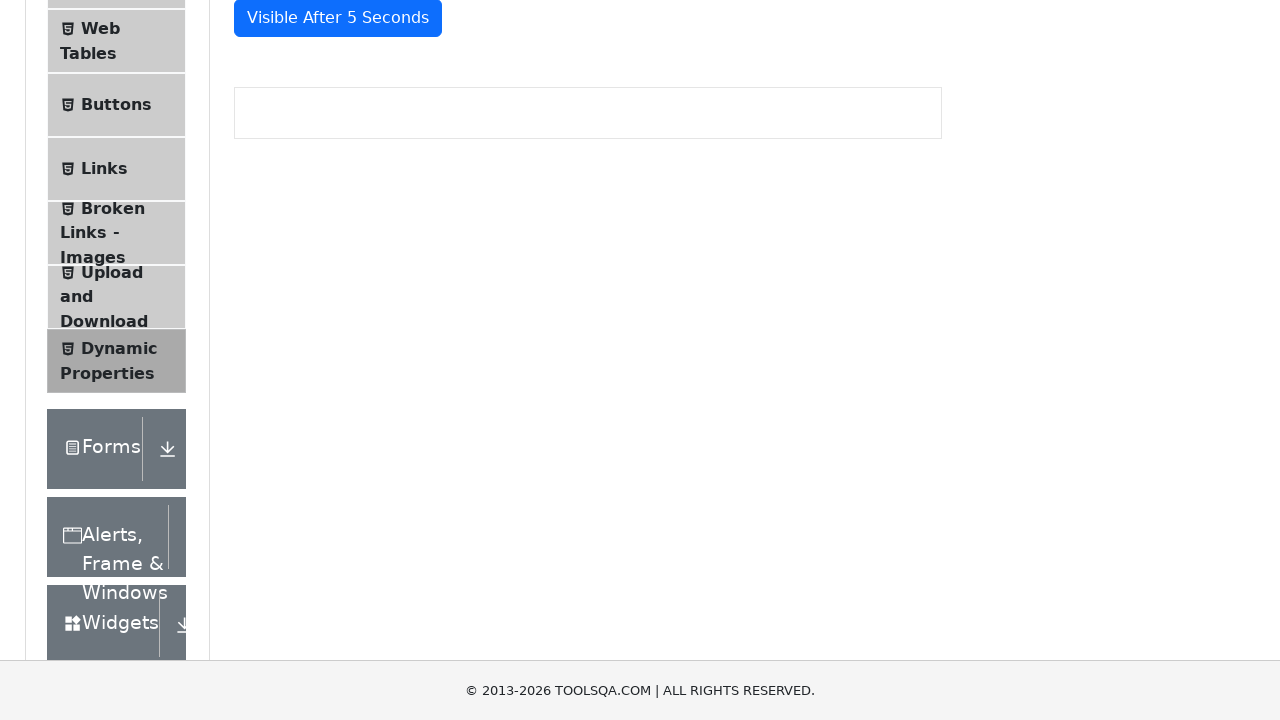